Navigates to Taiwan's government statistics website and clicks on the "經濟成長率" (Economic Growth Rate) link to view economic data.

Starting URL: https://www.stat.gov.tw/

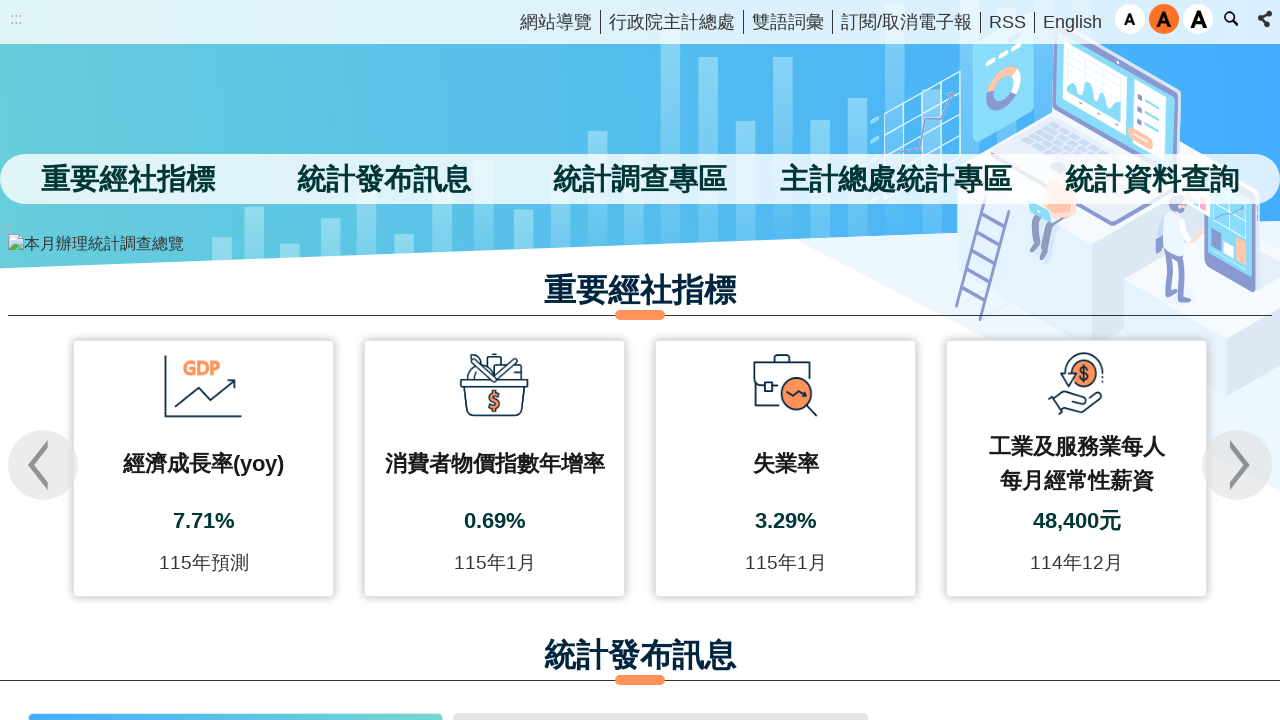

Navigated to Taiwan's government statistics website
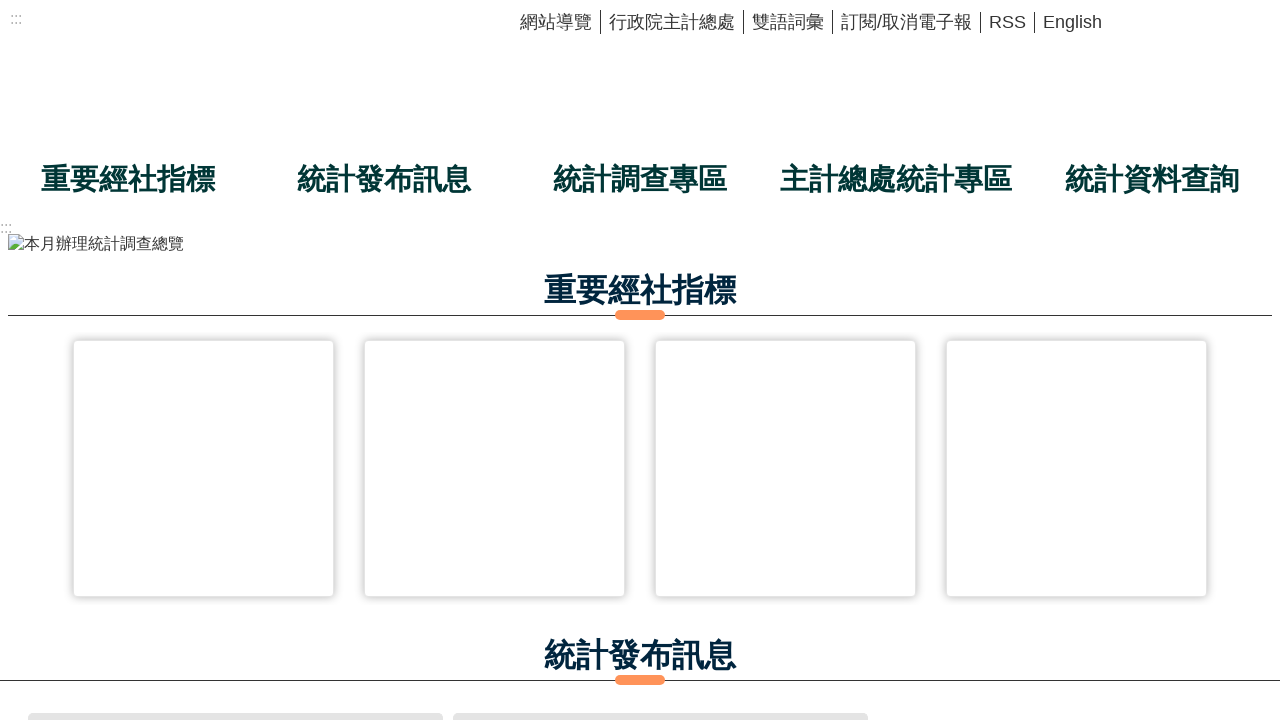

Clicked on the 經濟成長率 (Economic Growth Rate) link at (113, 360) on internal:role=link[name="經濟成長率"s]
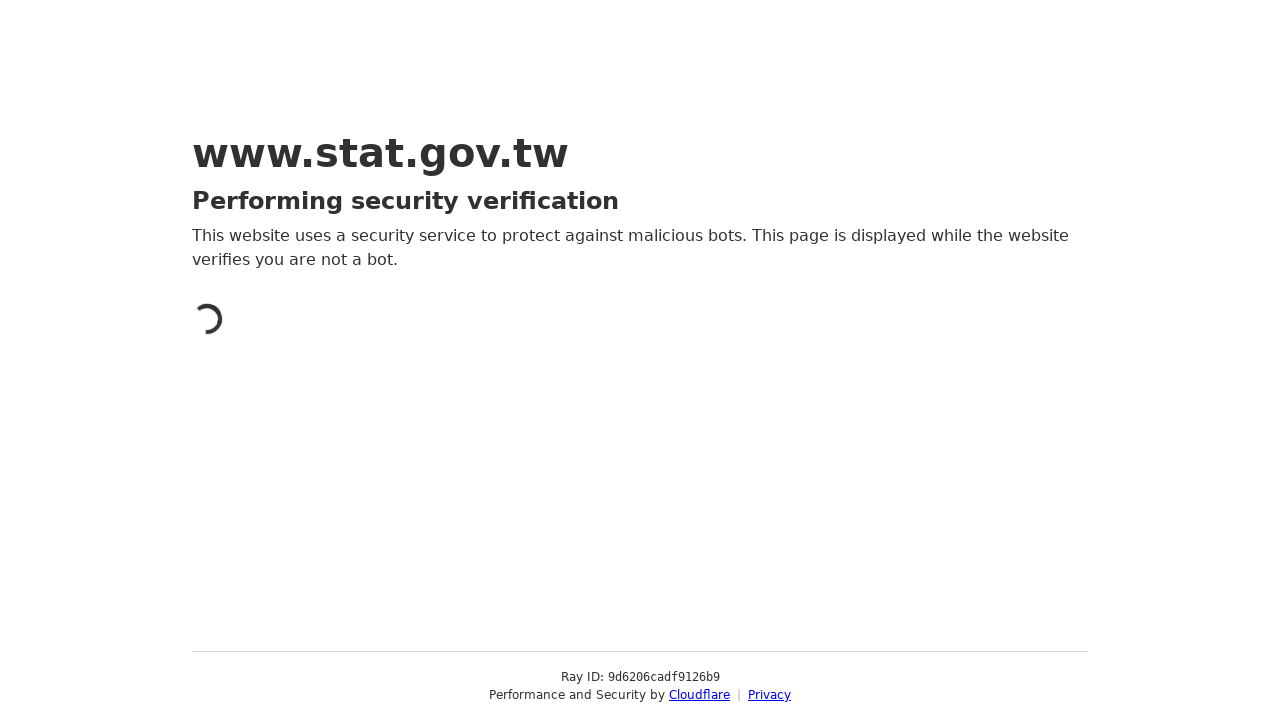

Page loaded after clicking Economic Growth Rate link
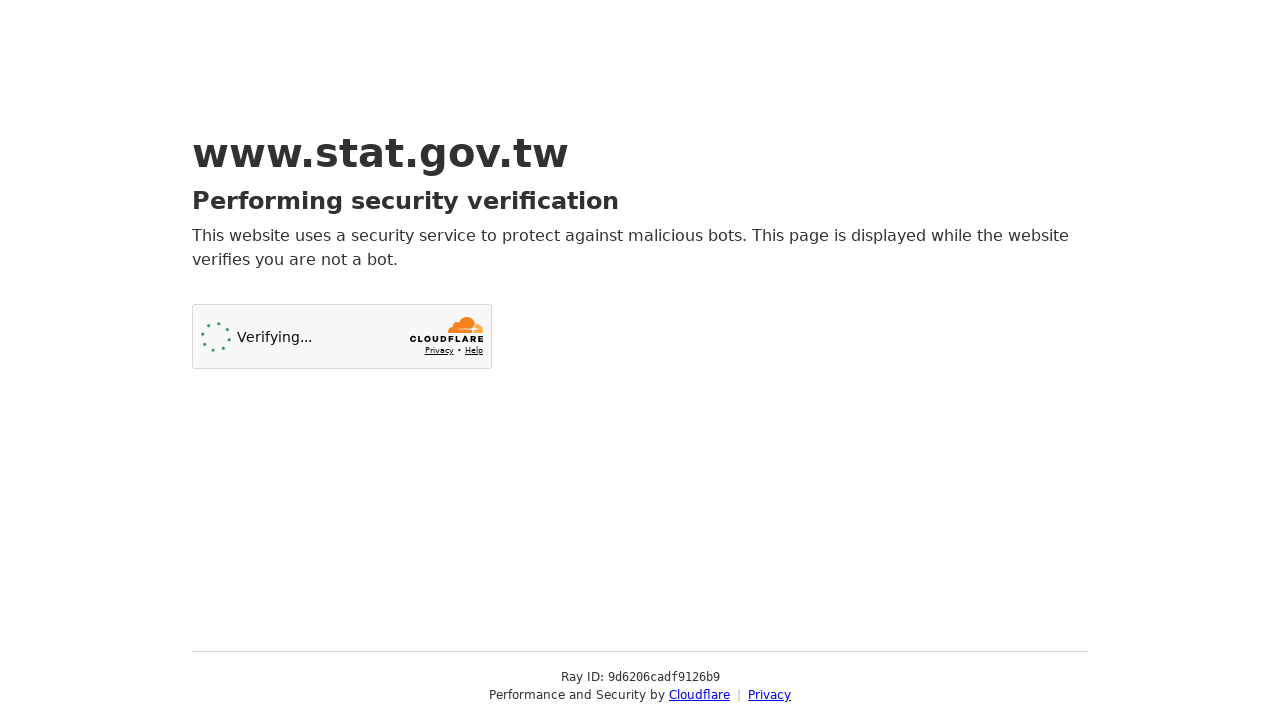

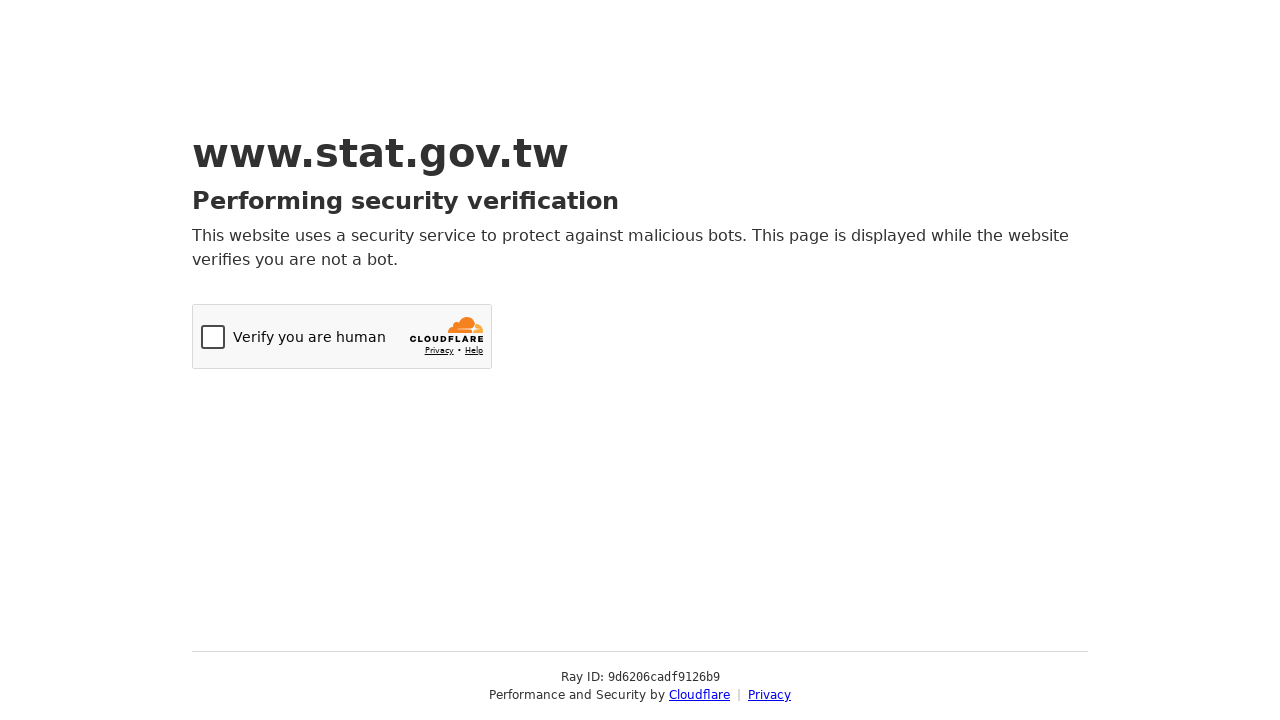